Tests web element interaction by typing text into an input field, reading its attributes, and then clearing the field

Starting URL: http://sahitest.com/demo/linkTest.htm

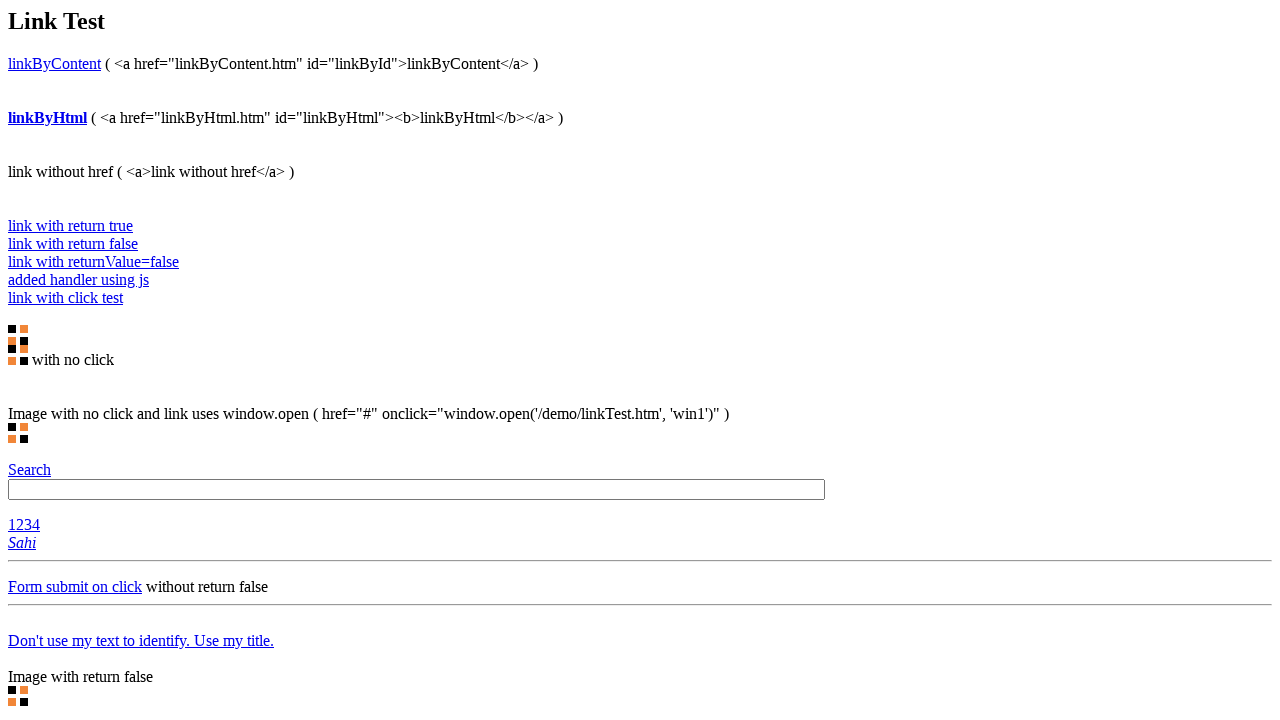

Clicked on About Us link
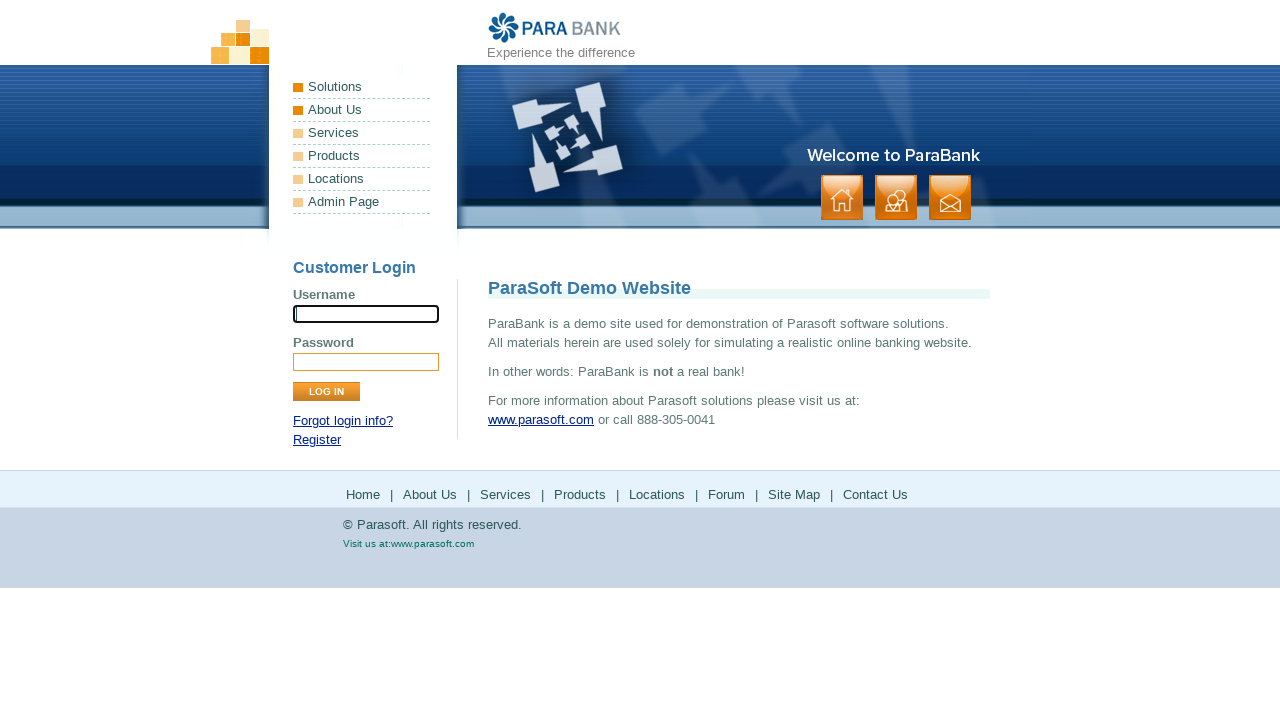

About Us page title element loaded and verified
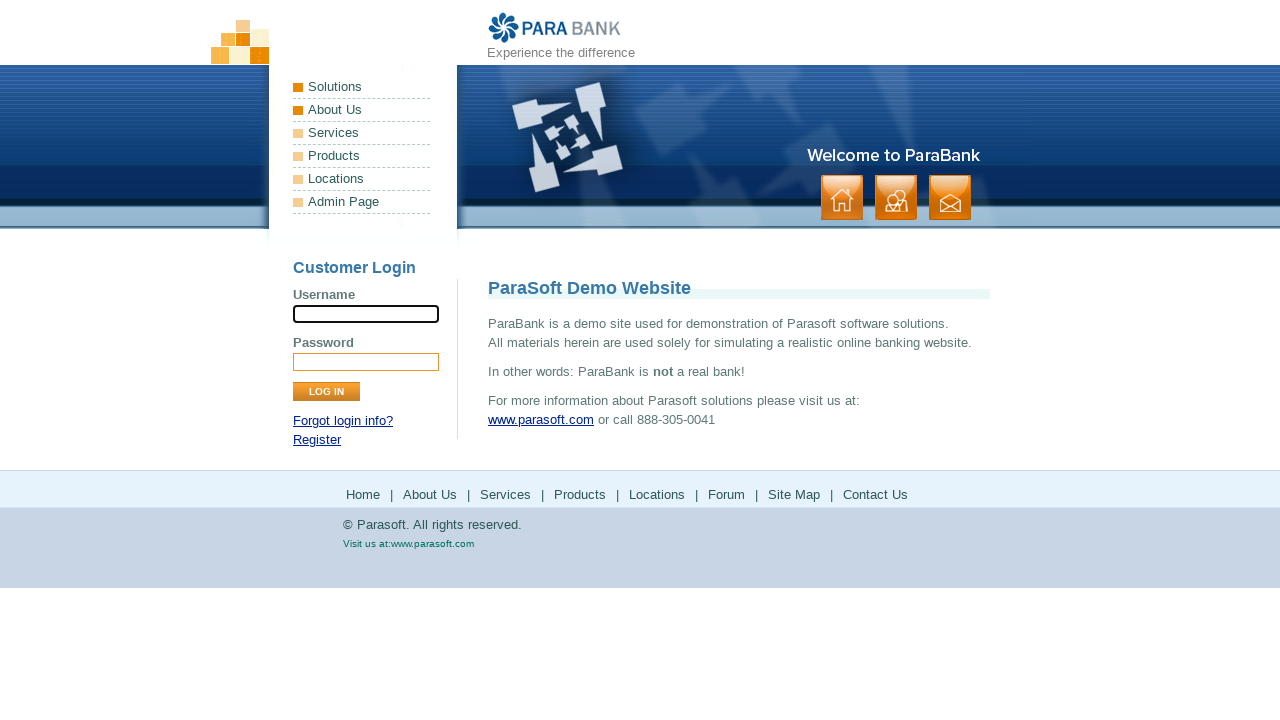

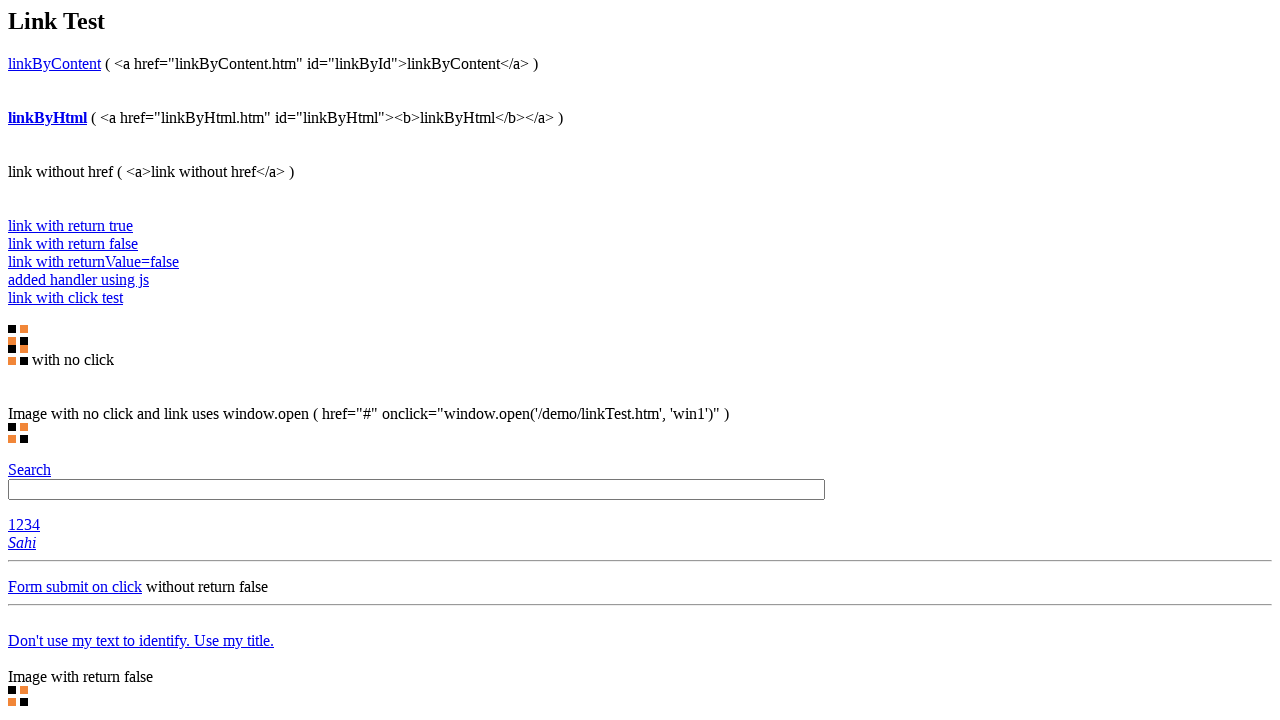